Clicks on the first lesson link and verifies the User Registration heading is visible

Starting URL: https://material.playwrightvn.com/

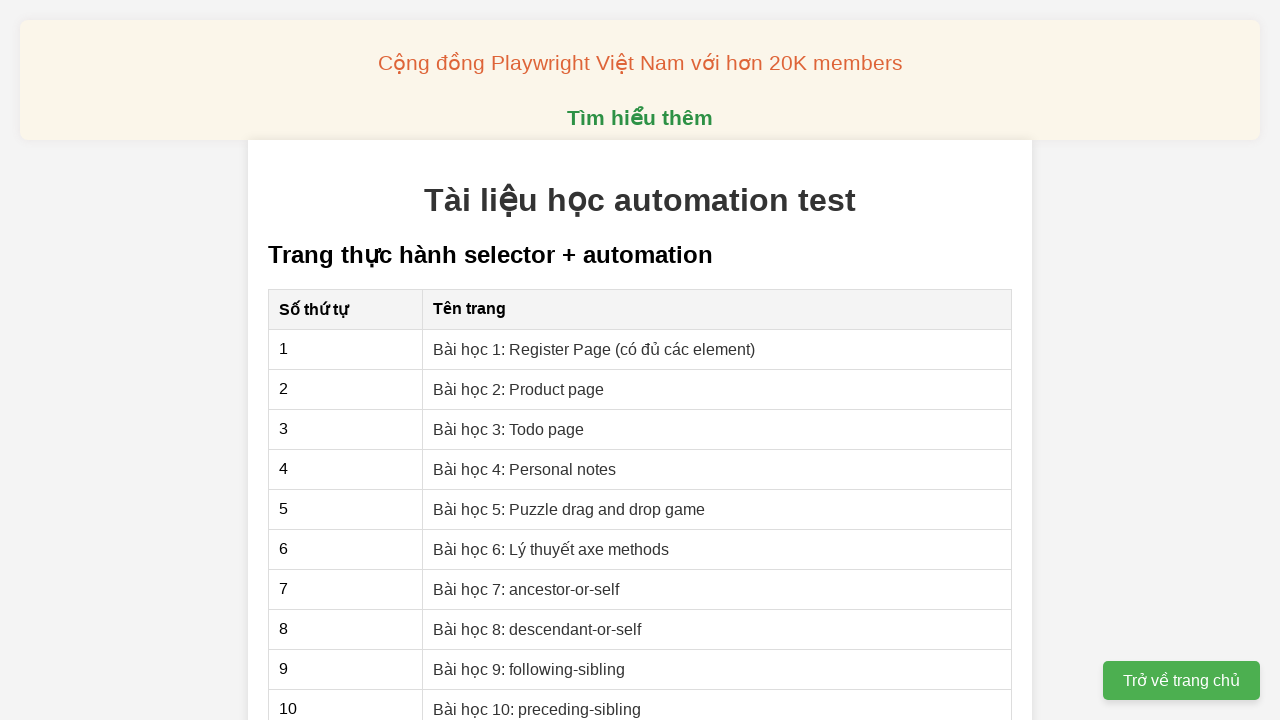

Clicked on the first lesson link 'Bài học 1: Register Page' at (594, 349) on internal:role=link[name="Bài học 1: Register Page"i]
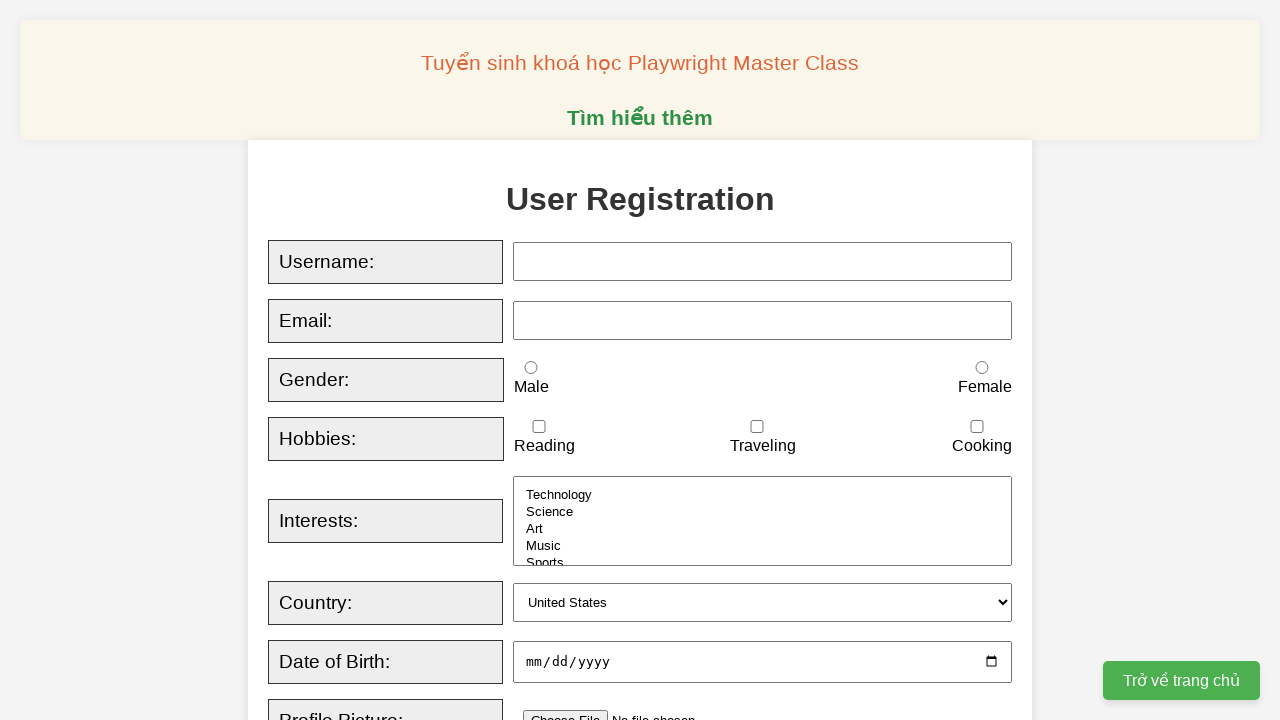

User Registration heading is now visible
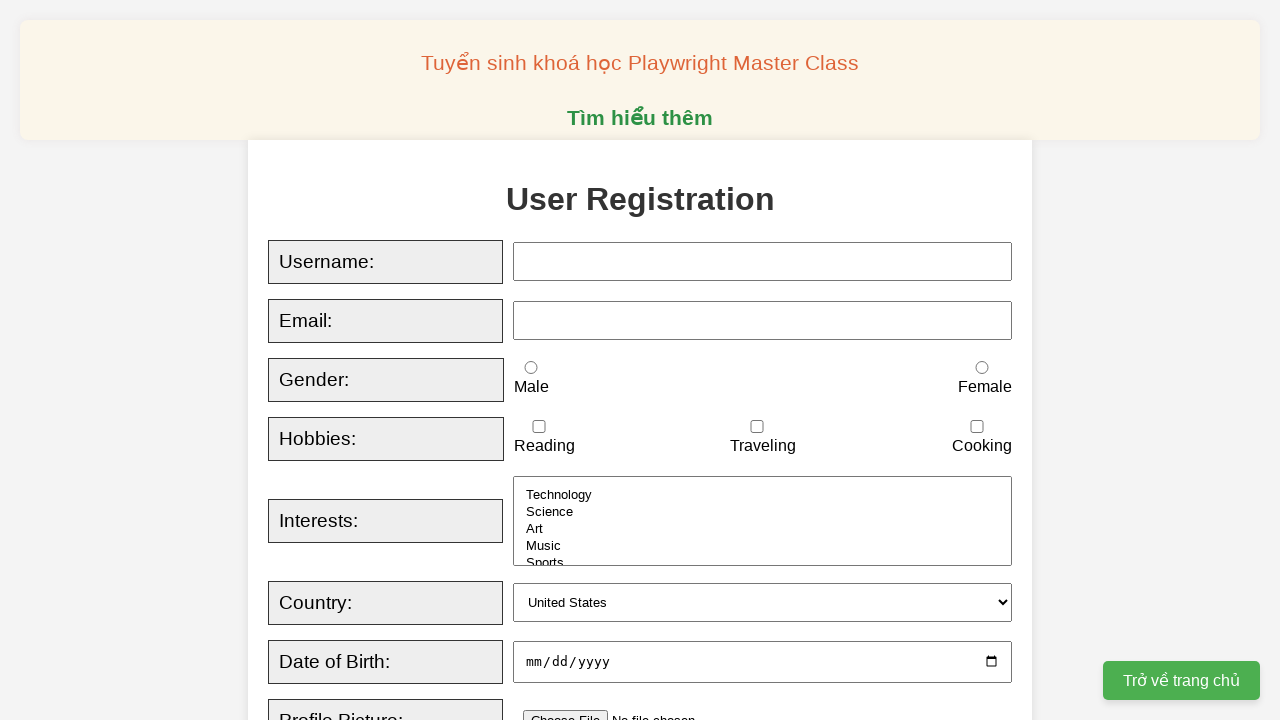

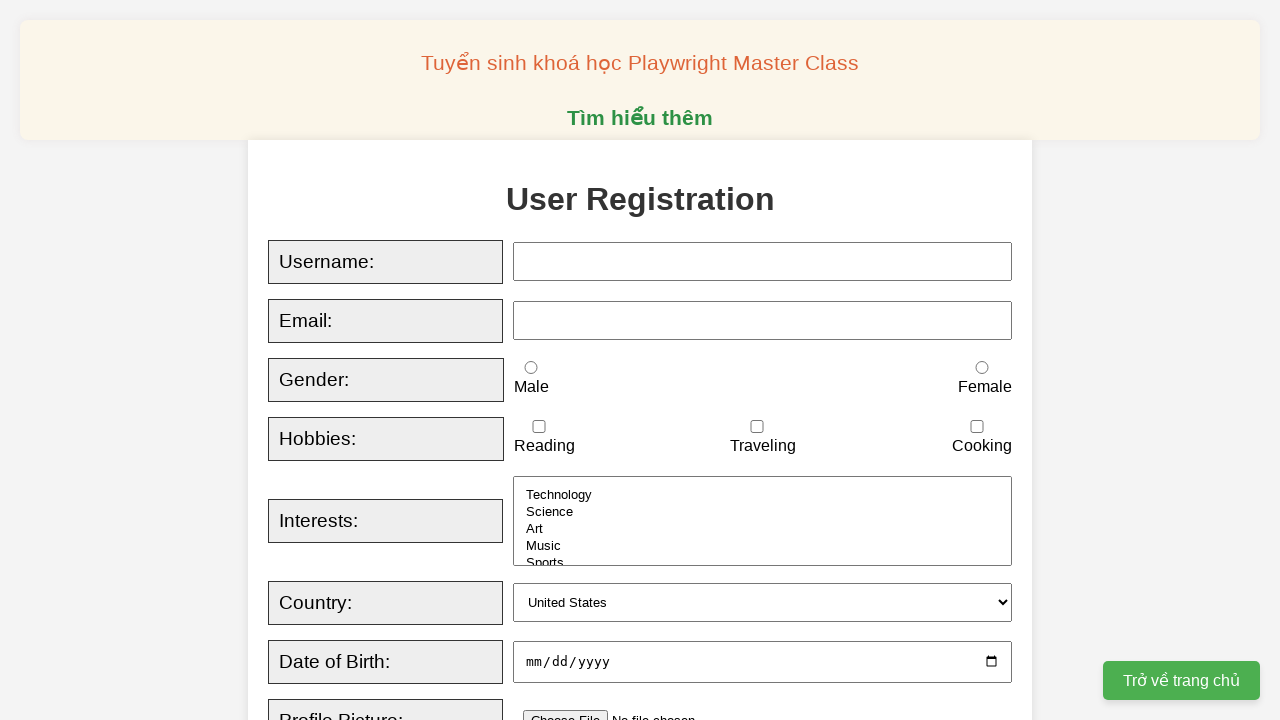